Navigates to Gmail's main page and clicks on the Help link to access Gmail help resources

Starting URL: https://gmail.com

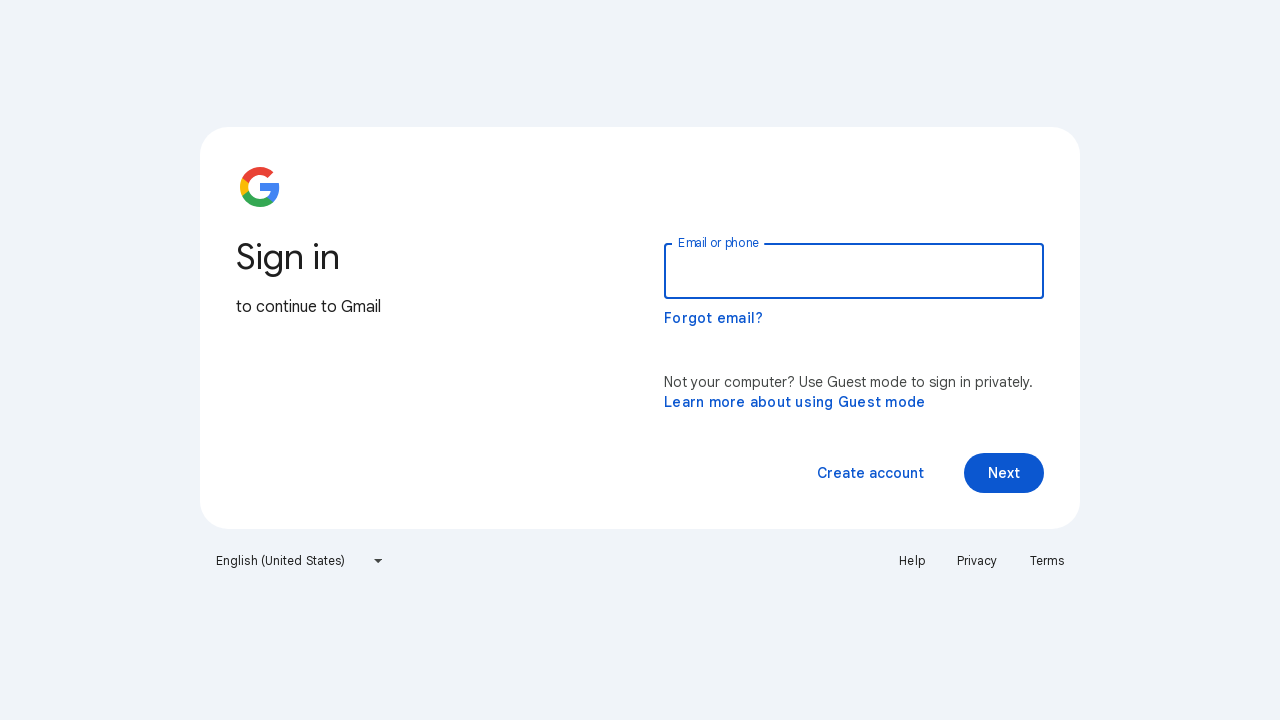

Navigated to Gmail's main page
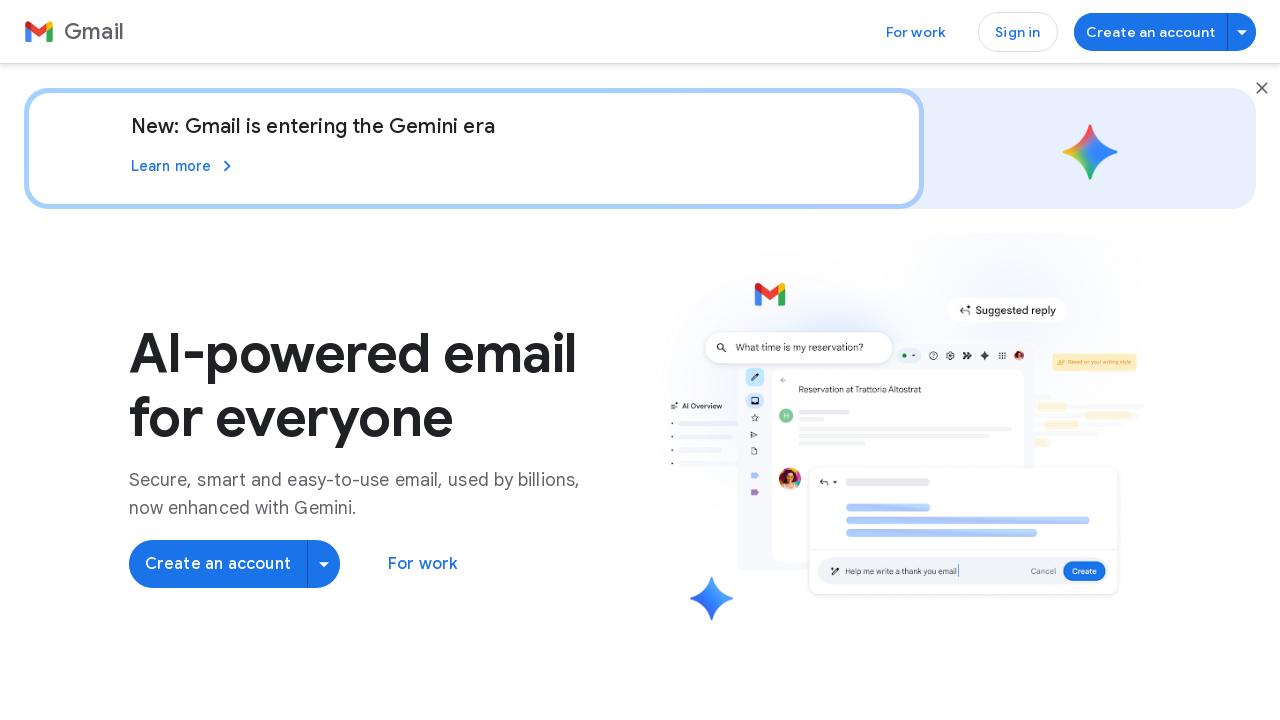

Clicked on the Help link to access Gmail help resources at (640, 390) on text=Help
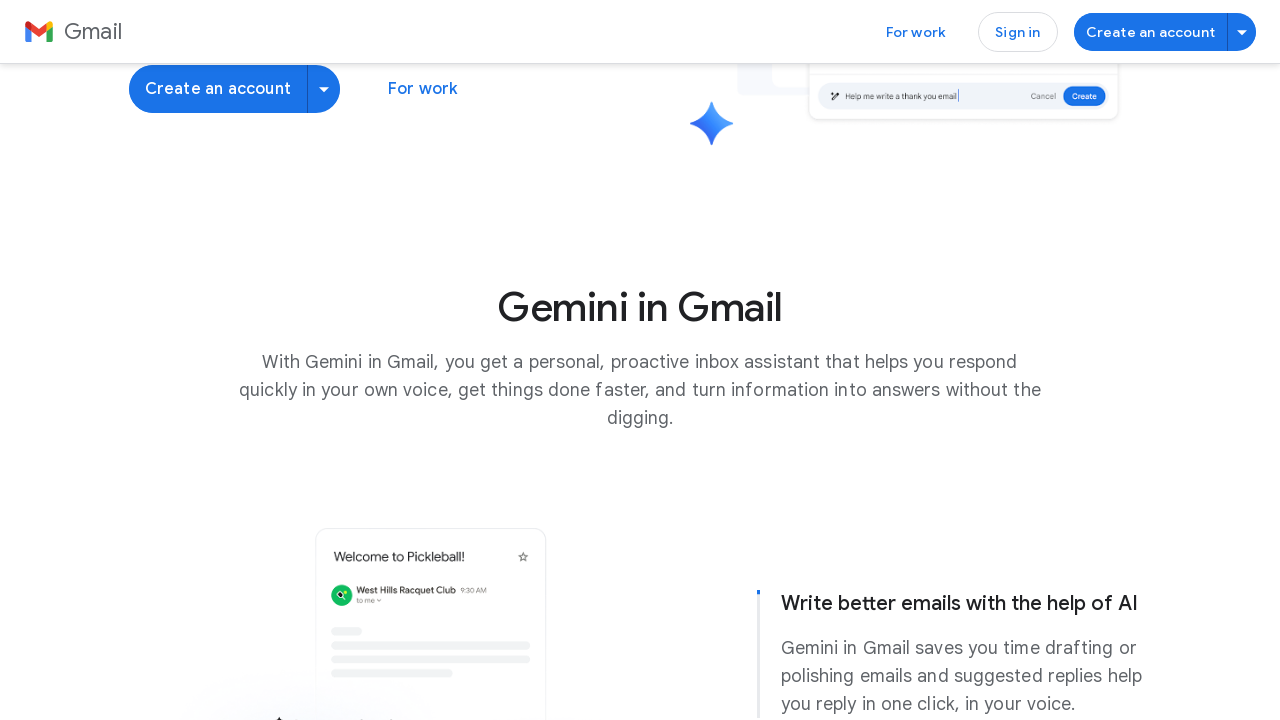

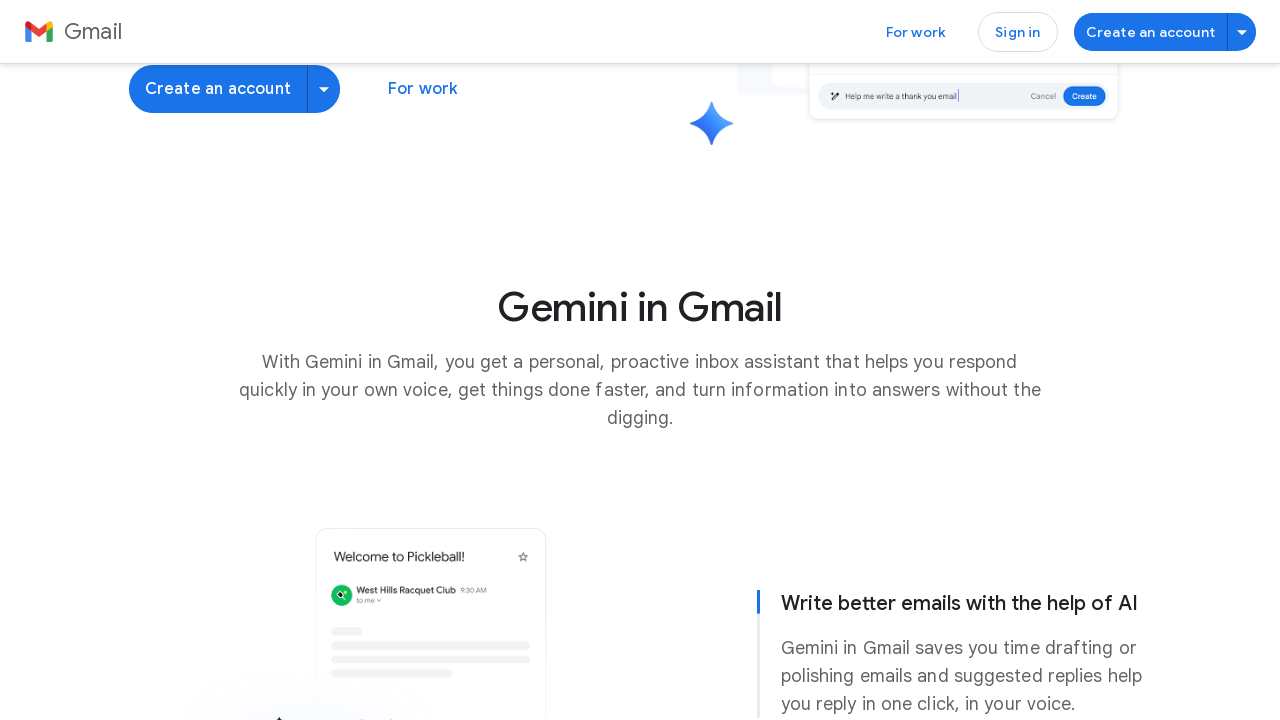